Navigates to the Purplle beauty e-commerce website homepage and verifies the page loads successfully.

Starting URL: https://www.purplle.com

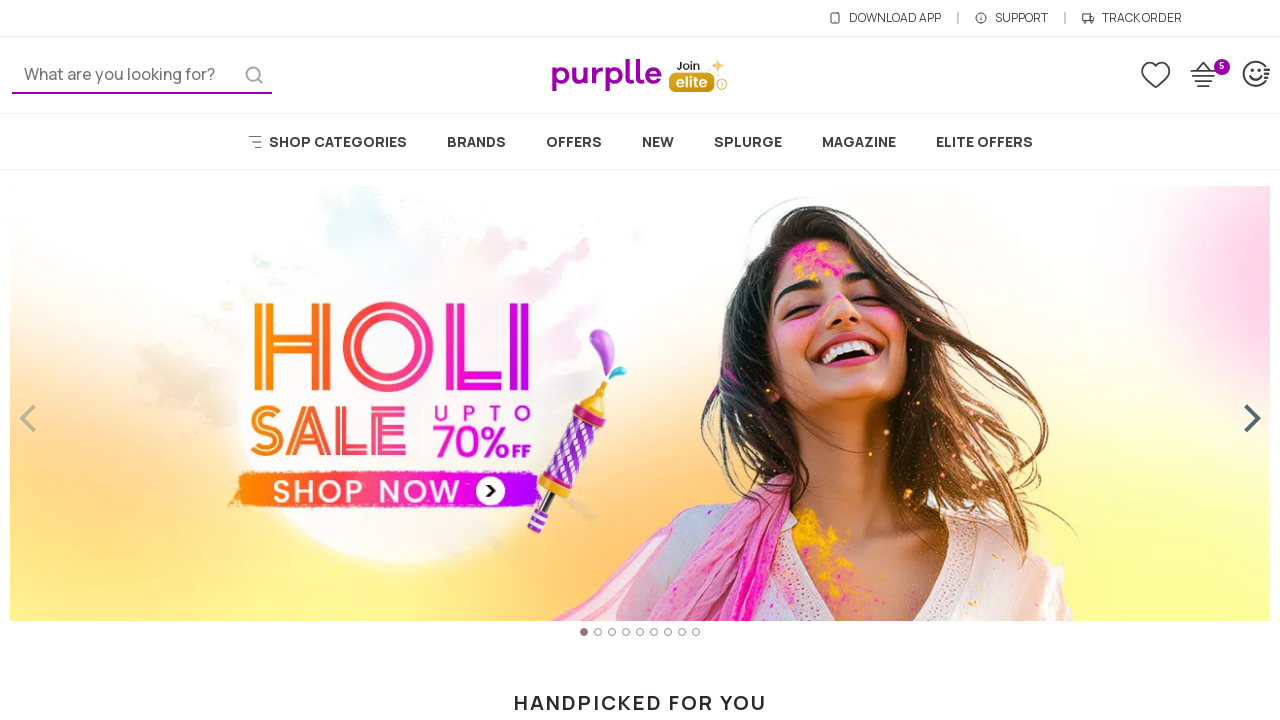

Page DOM content loaded successfully
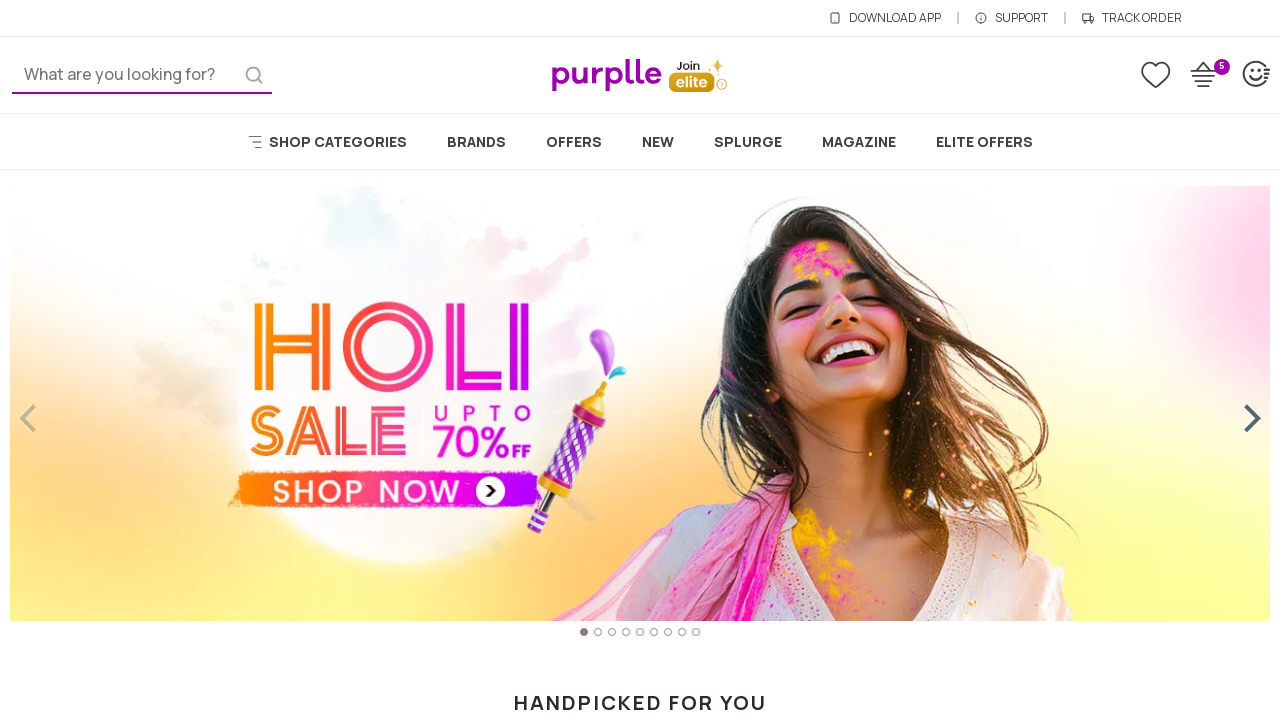

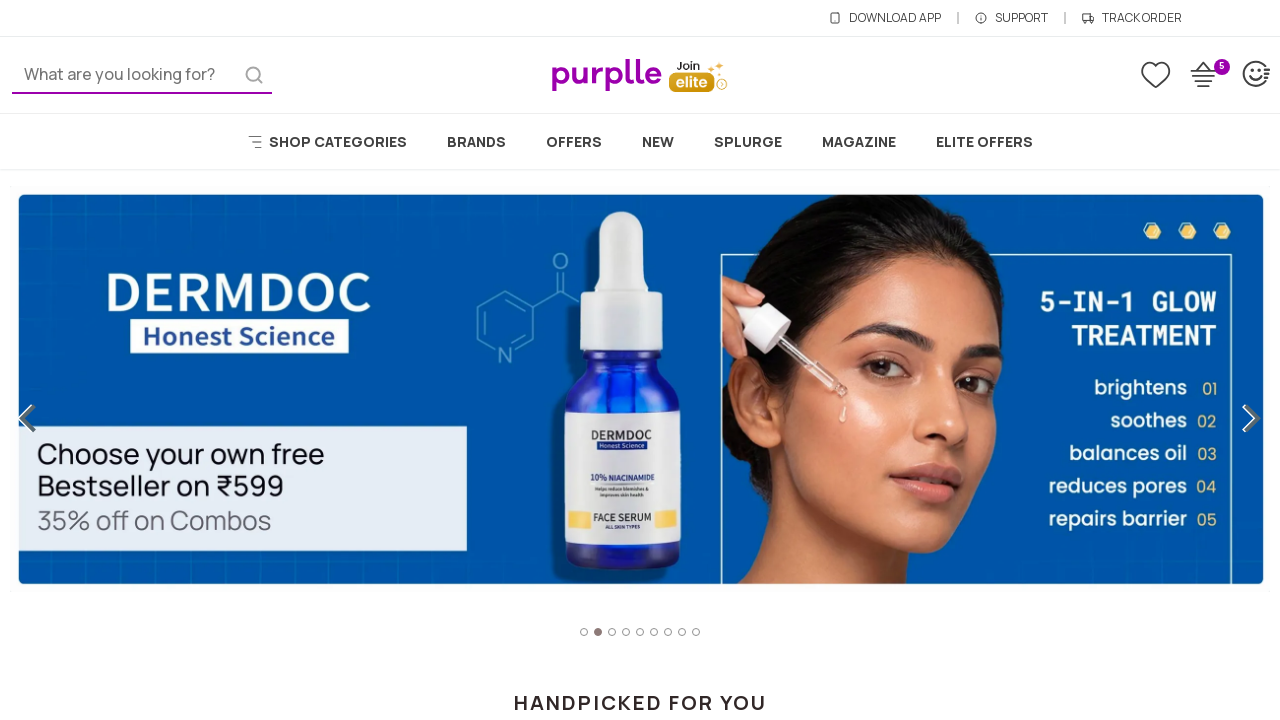